Tests double-click functionality on the jQuery dblclick documentation demo page by switching to an iframe and performing a double-click action on a colored block element, which should trigger a color change.

Starting URL: https://api.jquery.com/dblclick/

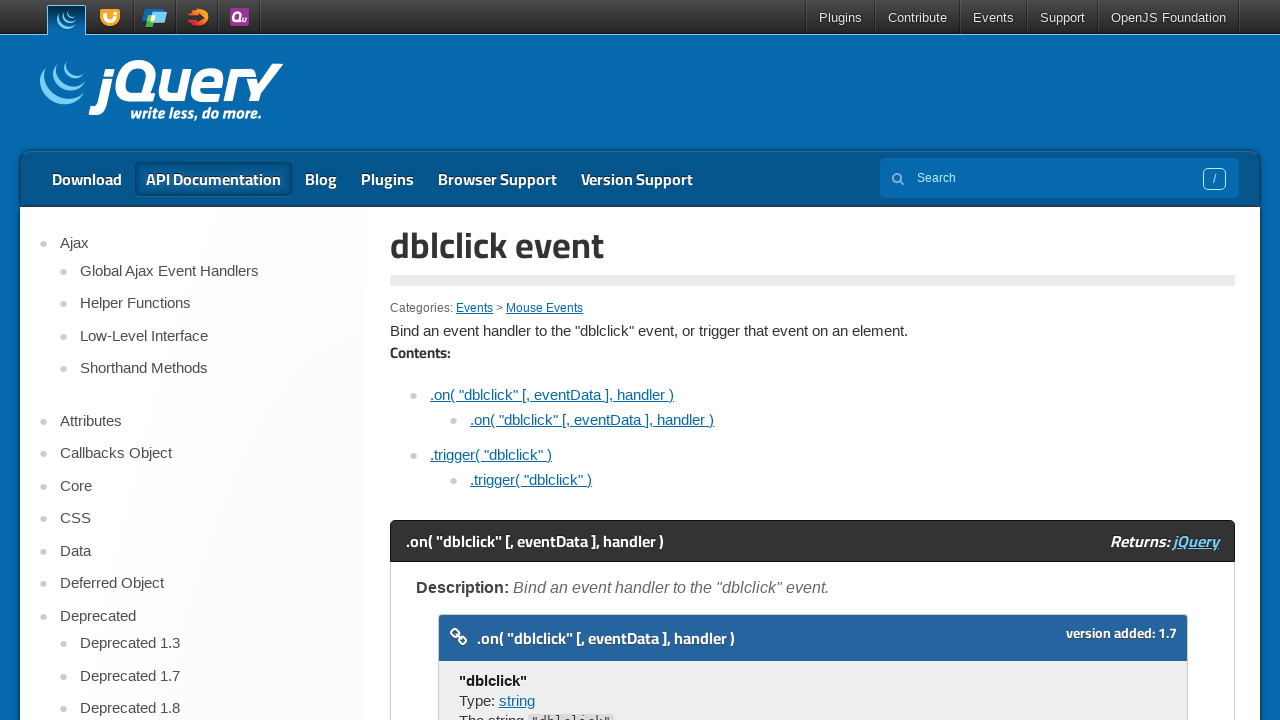

Located the iframe containing the jQuery dblclick demo
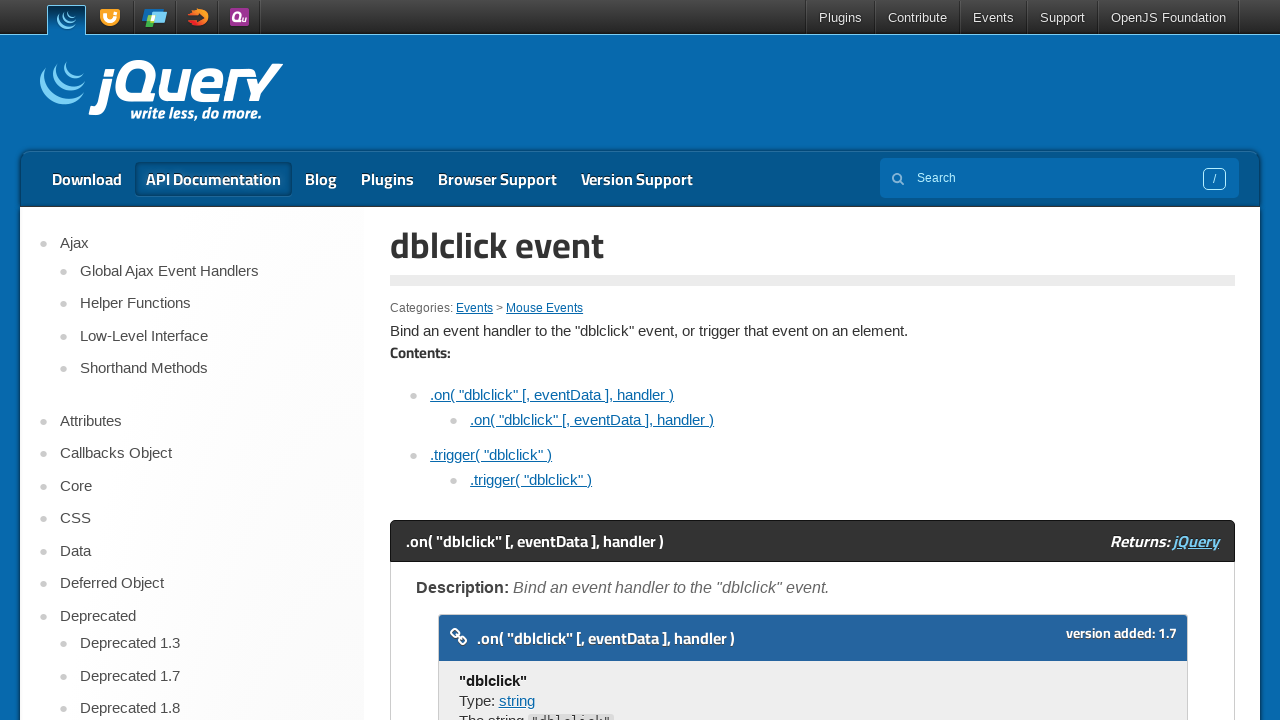

Located the colored block element to double-click
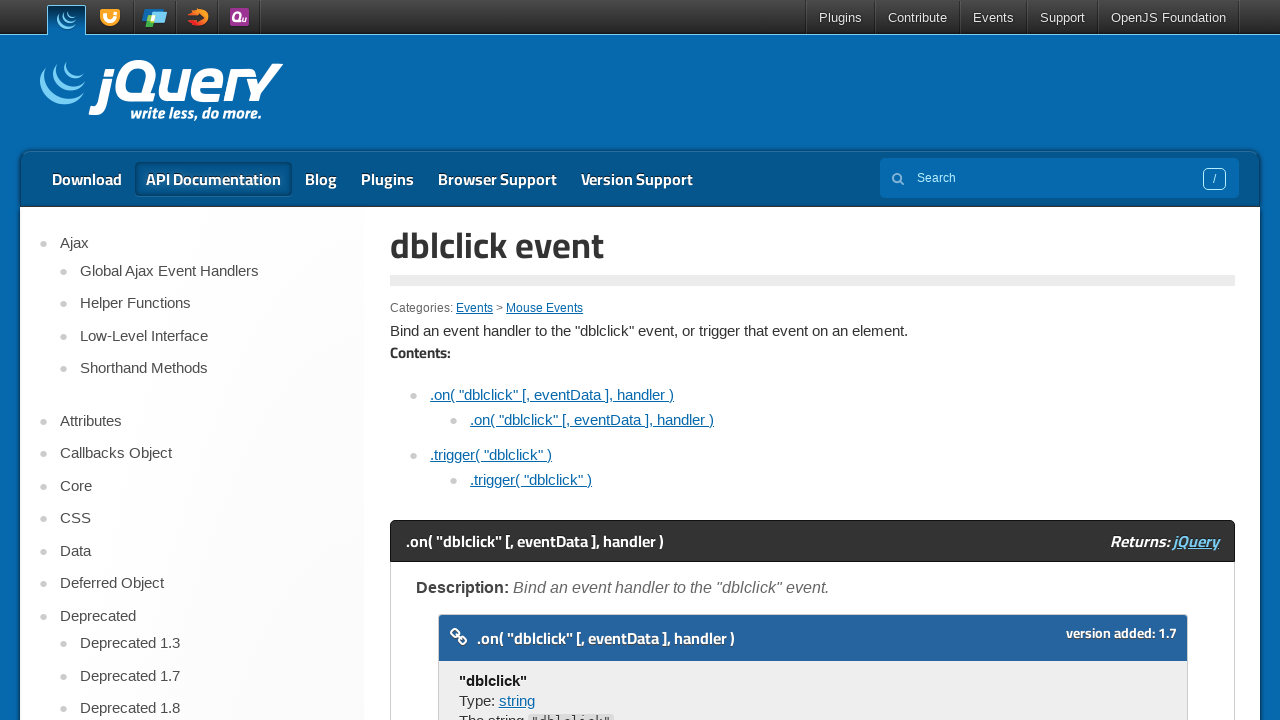

Waited for the double-click block to become visible
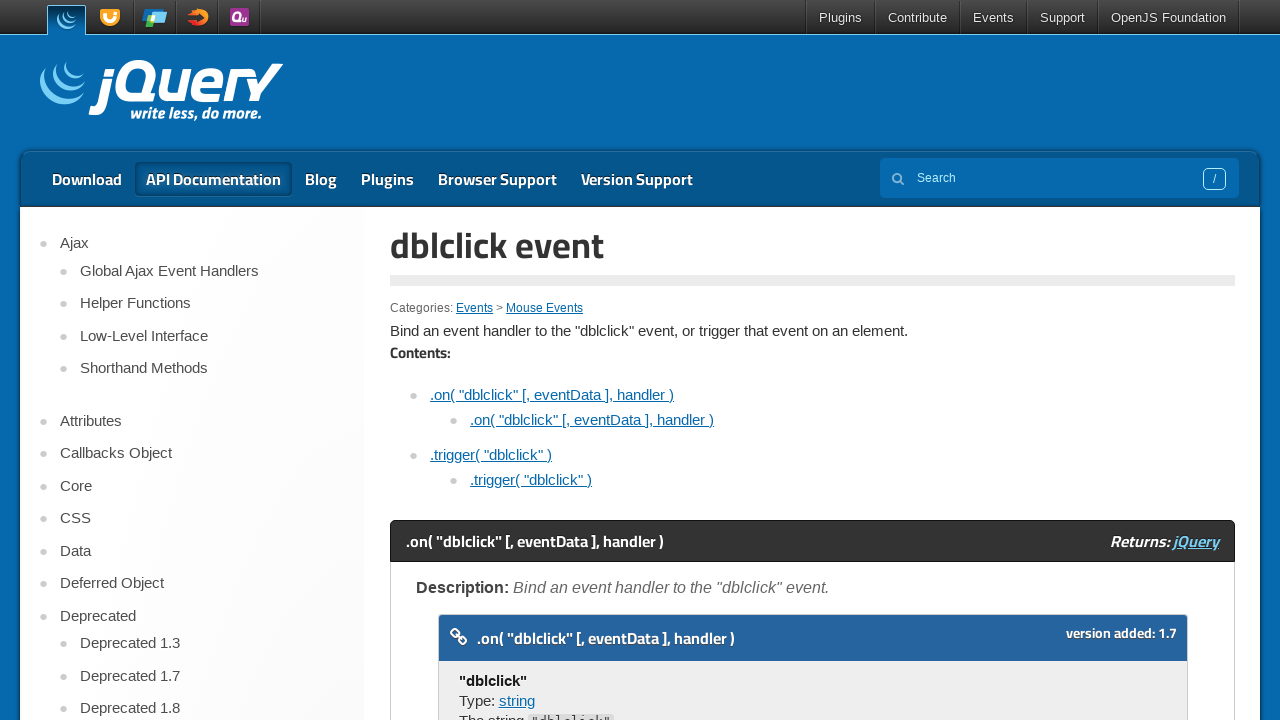

Performed double-click action on the colored block at (478, 360) on xpath=//iframe >> nth=0 >> internal:control=enter-frame >> xpath=//span[text()='
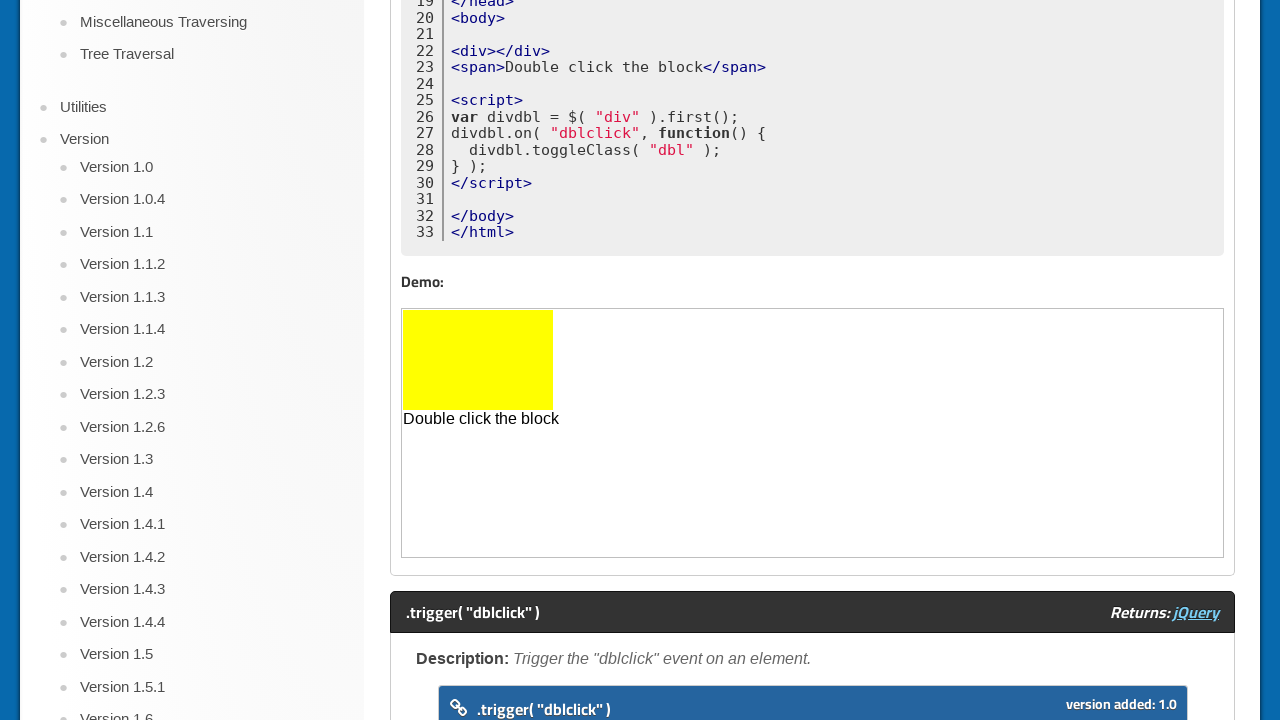

Waited for the color change effect to complete
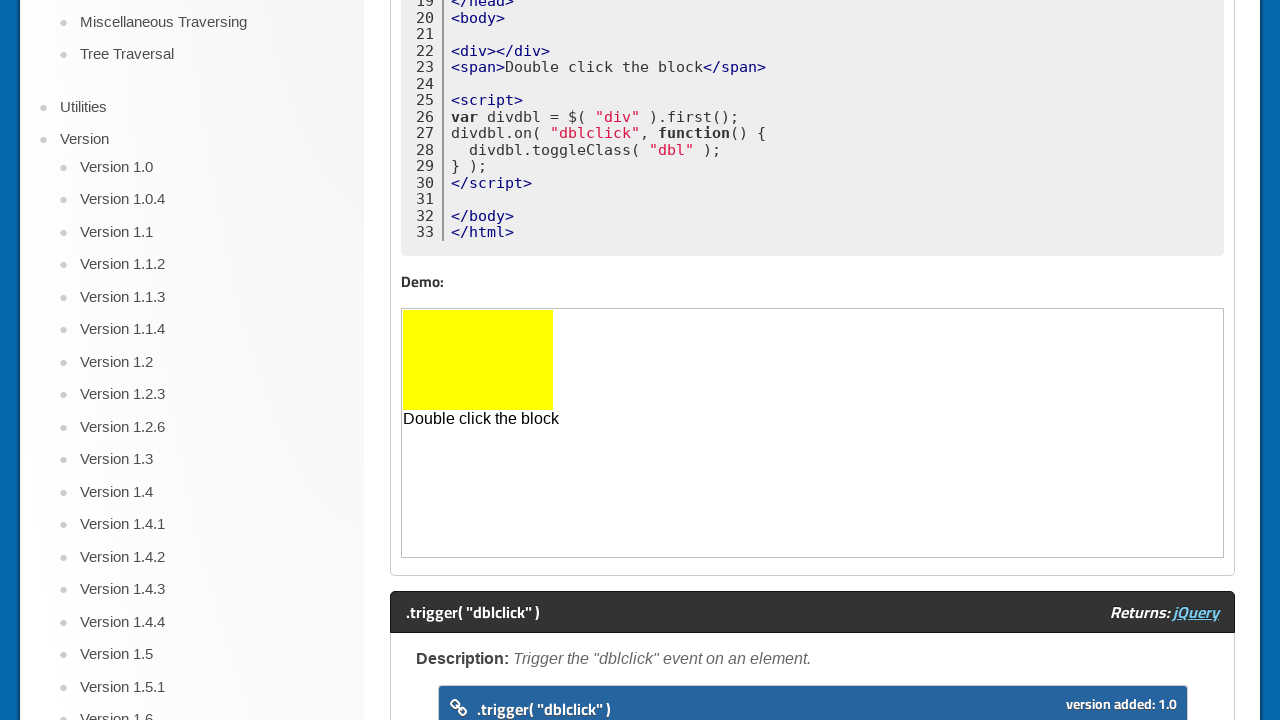

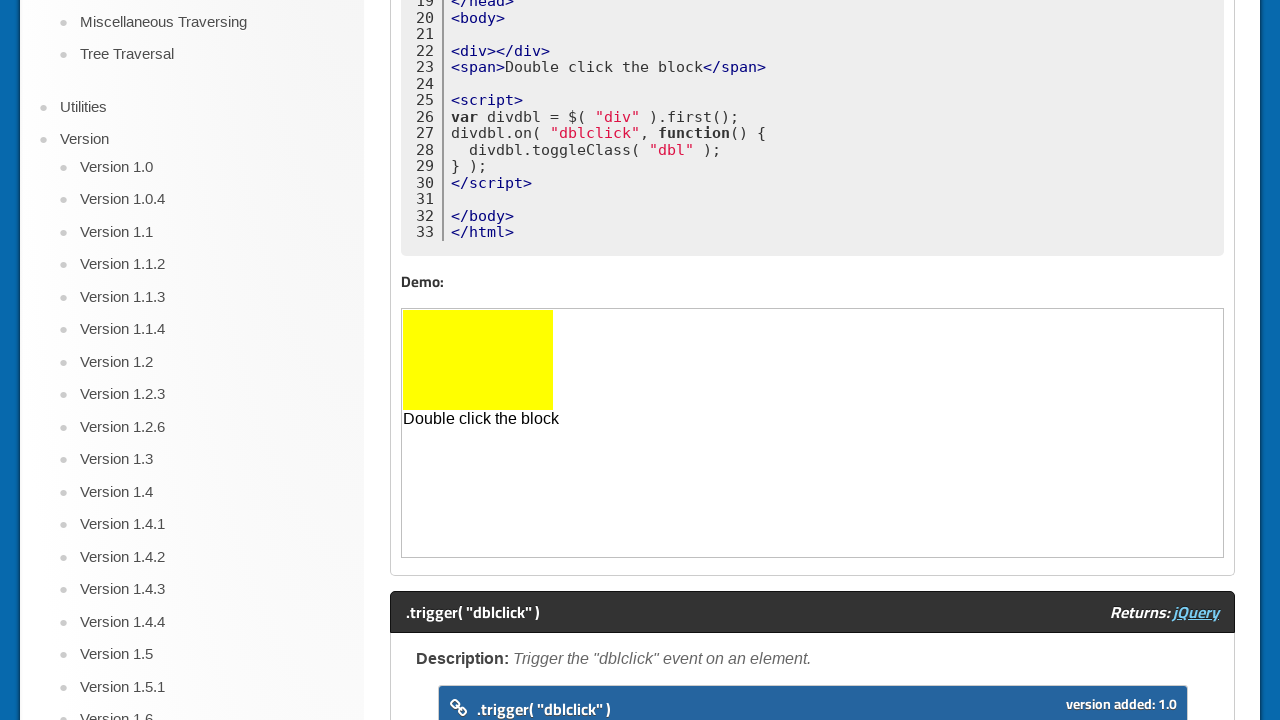